Navigates to the account registration page by clicking My Account link

Starting URL: https://practice.automationtesting.in

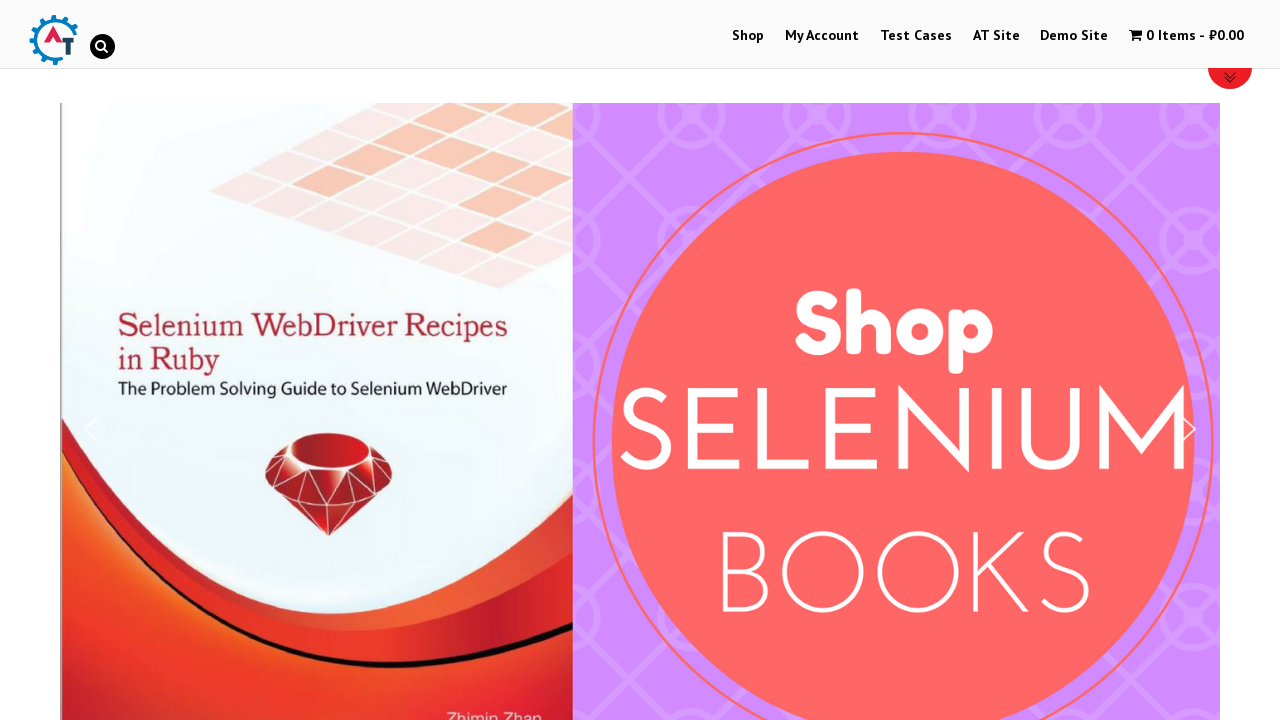

Clicked My Account link to navigate to registration/login page at (822, 36) on a:has-text('My Account')
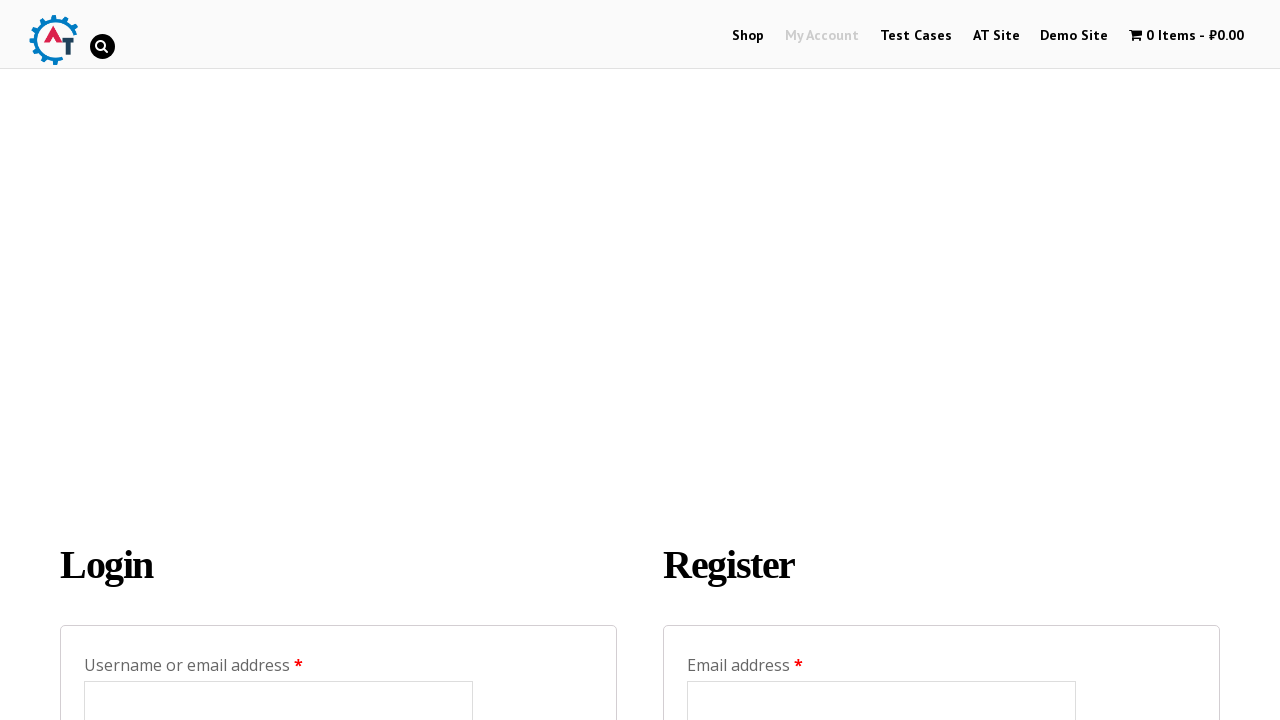

Registration section became visible
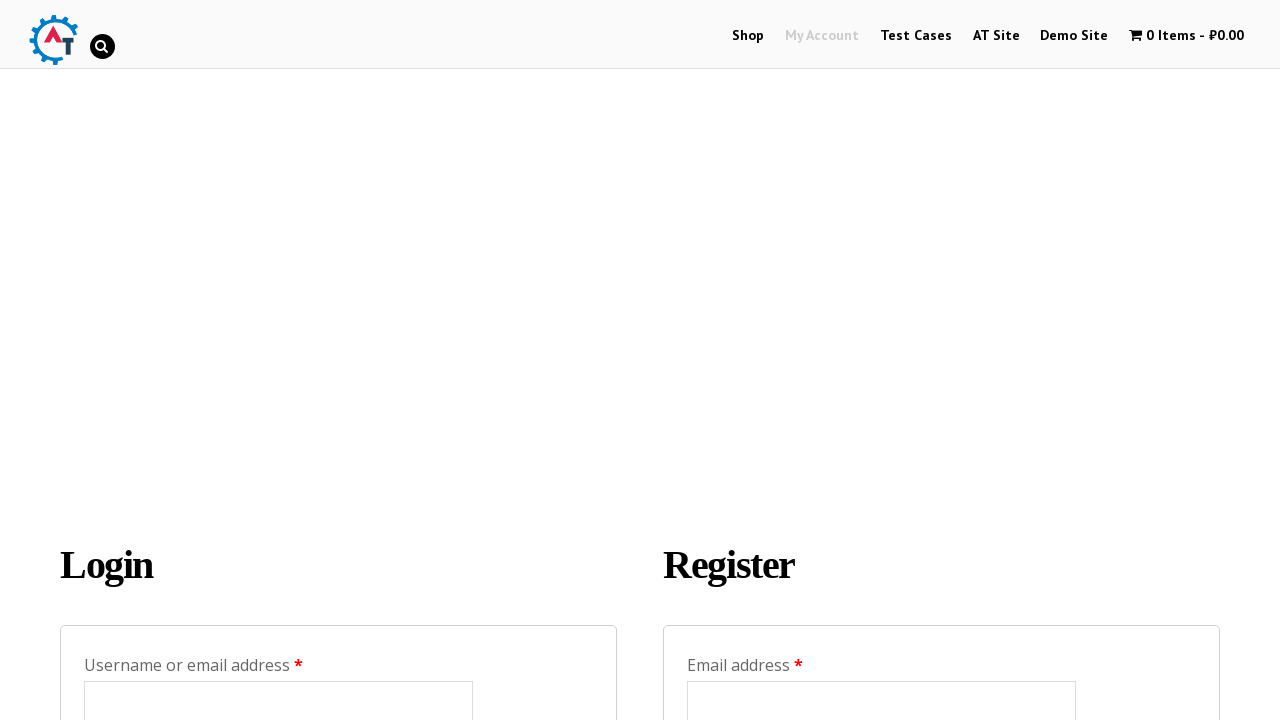

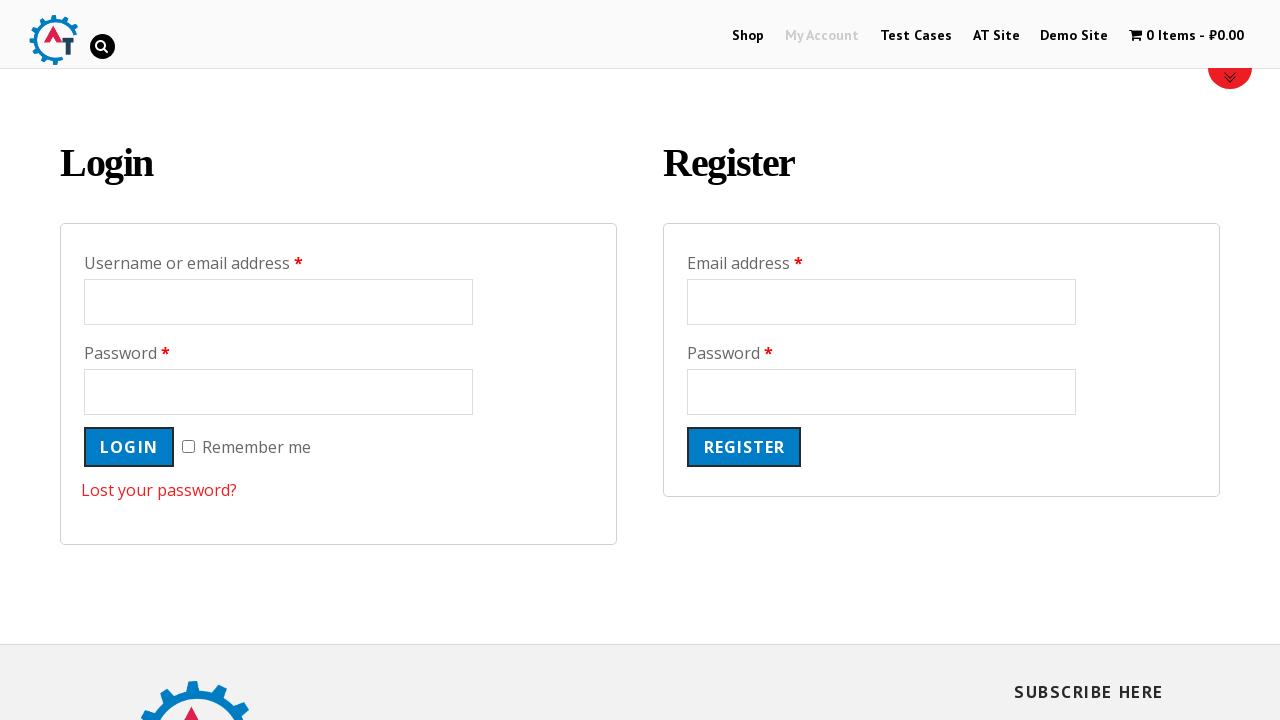